Tests a basic HTML form by filling various input fields including text inputs, textarea, checkboxes, radio buttons, and dropdown, then submitting the form and verifying the submission was successful

Starting URL: https://testpages.herokuapp.com/styled/basic-html-form-test.html

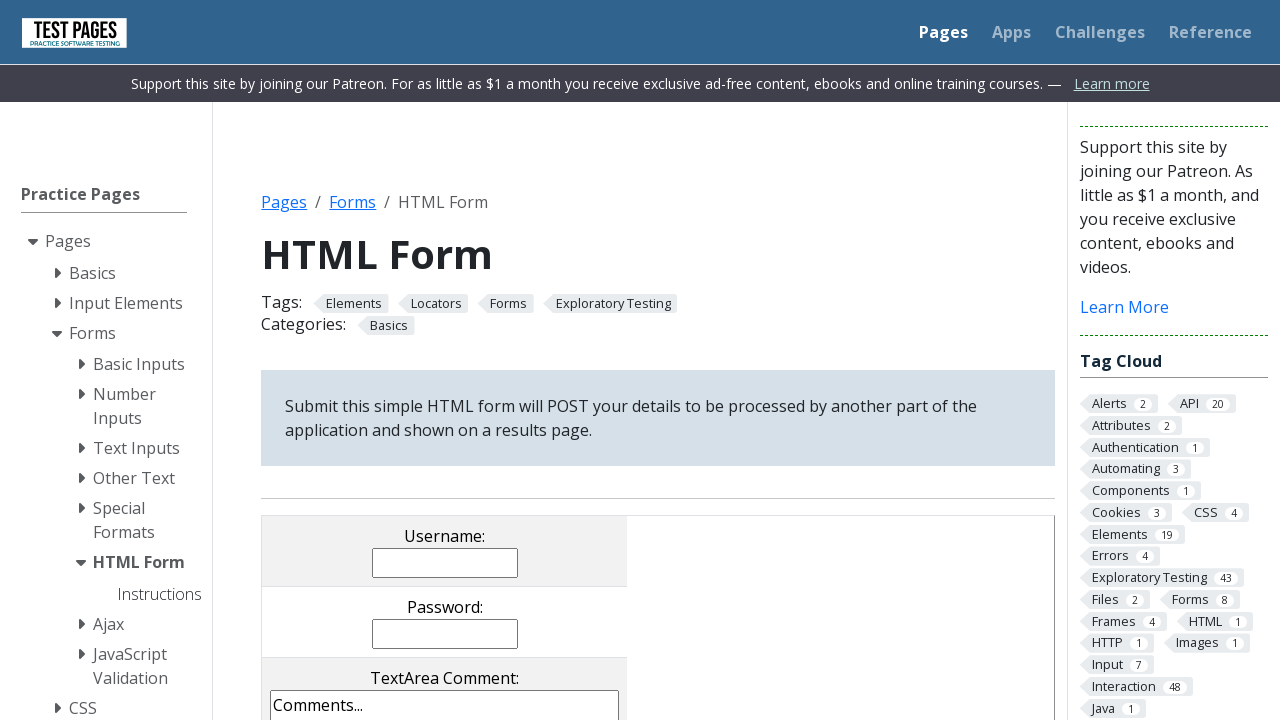

Filled username field with 'poshika' on input[name="username"]
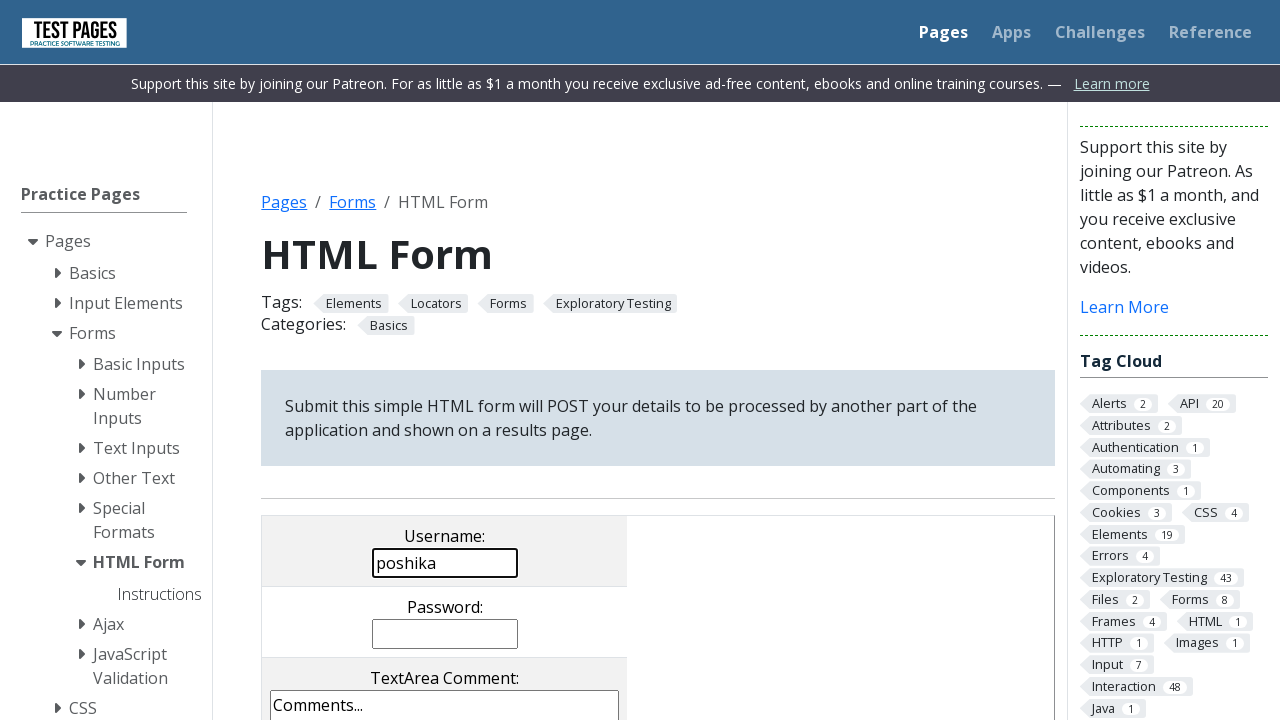

Filled password field with 'mypassword' on input[name="password"]
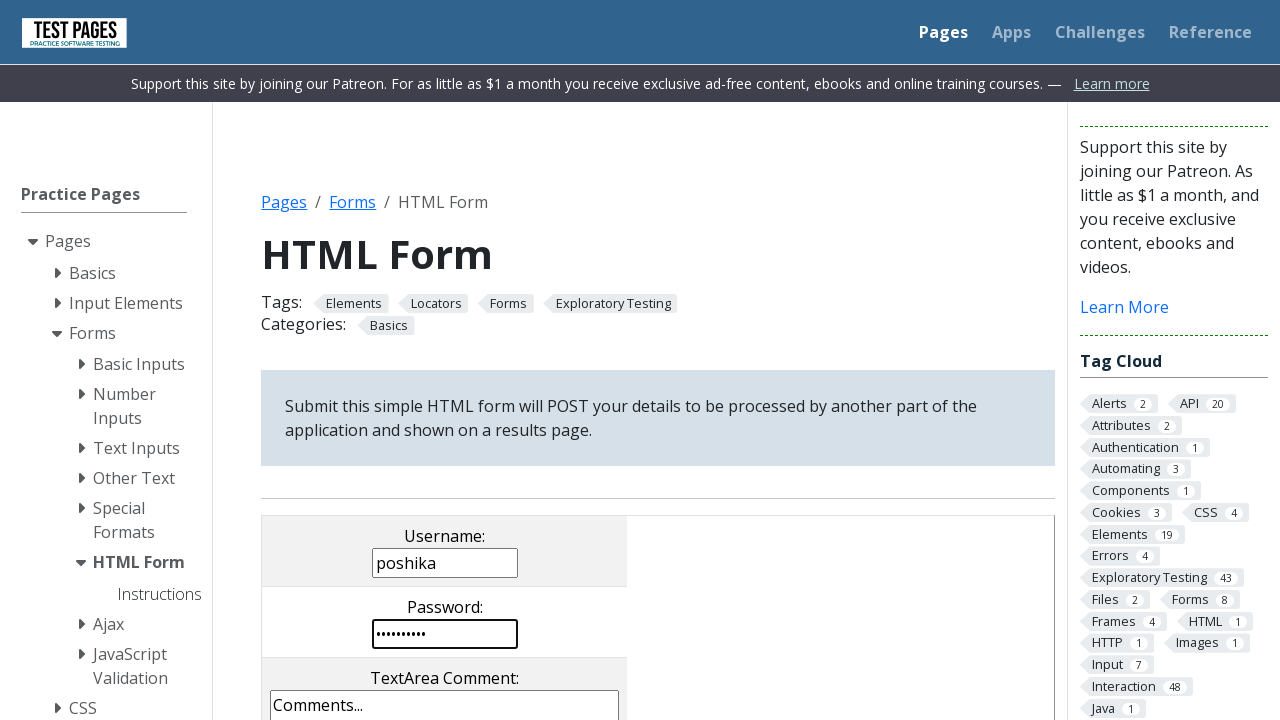

Filled comments textarea with 'This is a Selenium test.' on textarea[name="comments"]
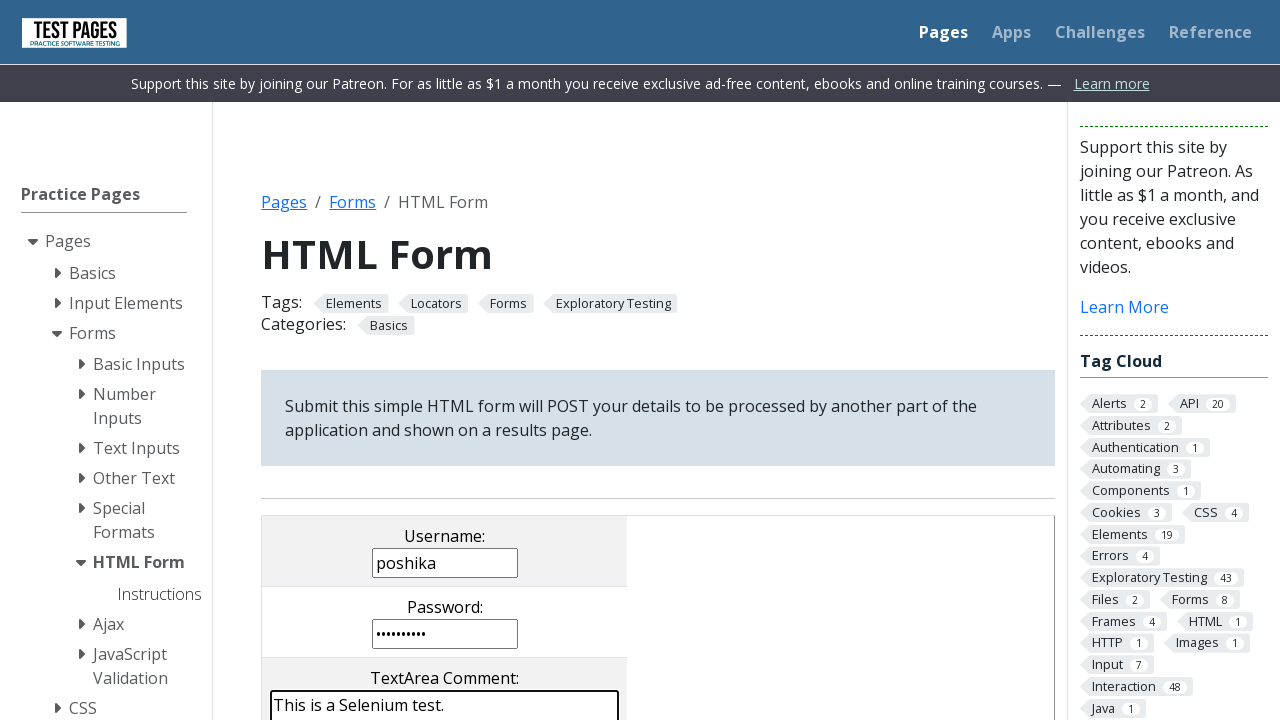

Checked the first checkbox (cb1) at (299, 360) on input[name="checkboxes[]"][value="cb1"]
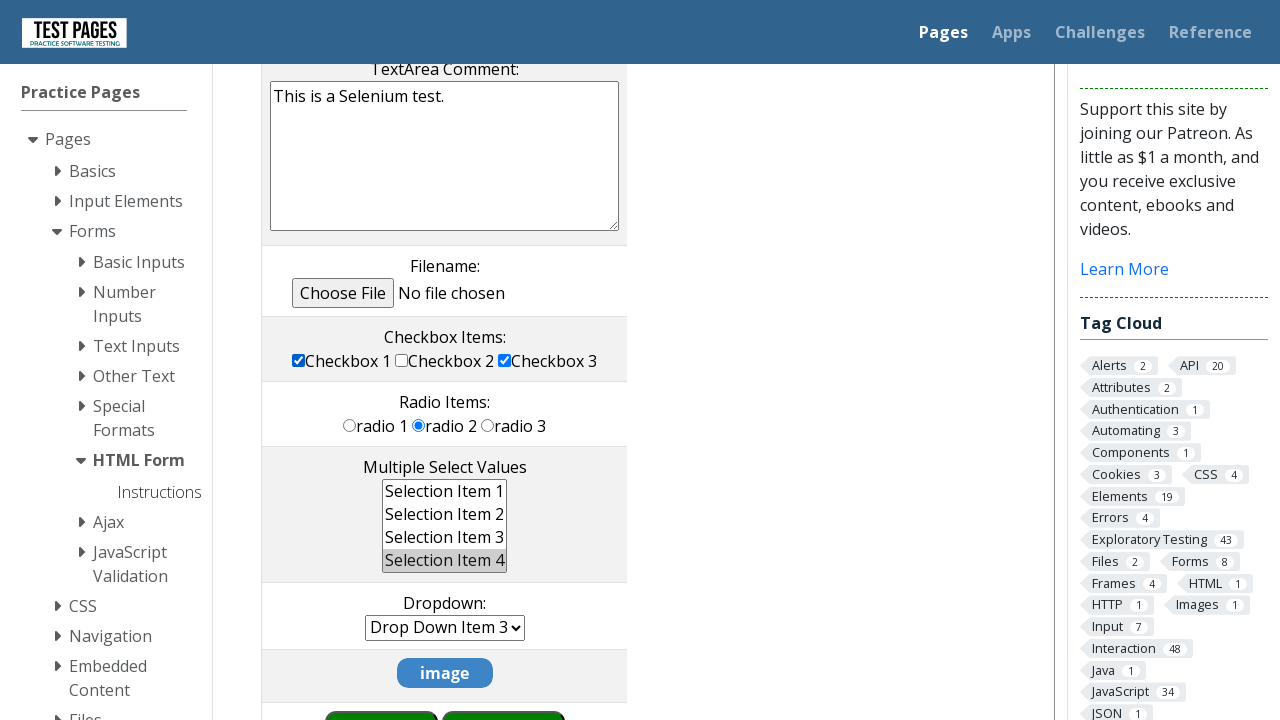

Selected radio button with value 'rd2' at (419, 425) on input[name="radioval"][value="rd2"]
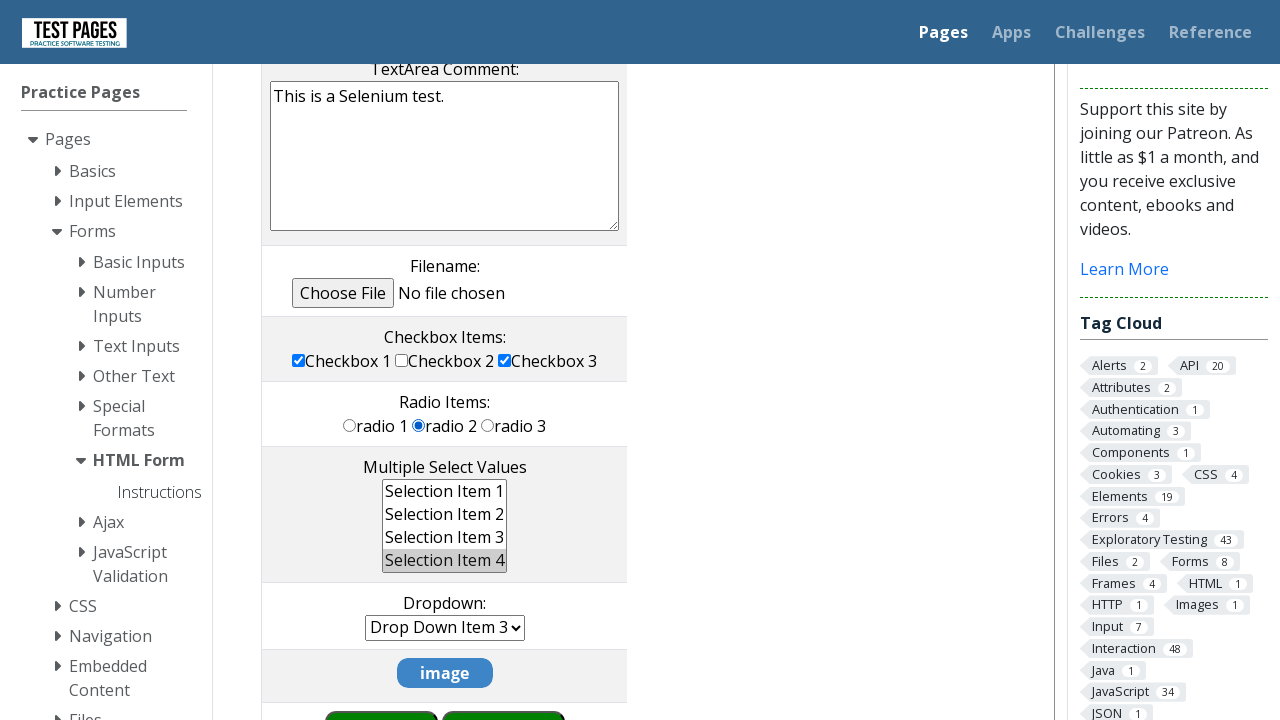

Selected dropdown option 'dd3' on select[name="dropdown"]
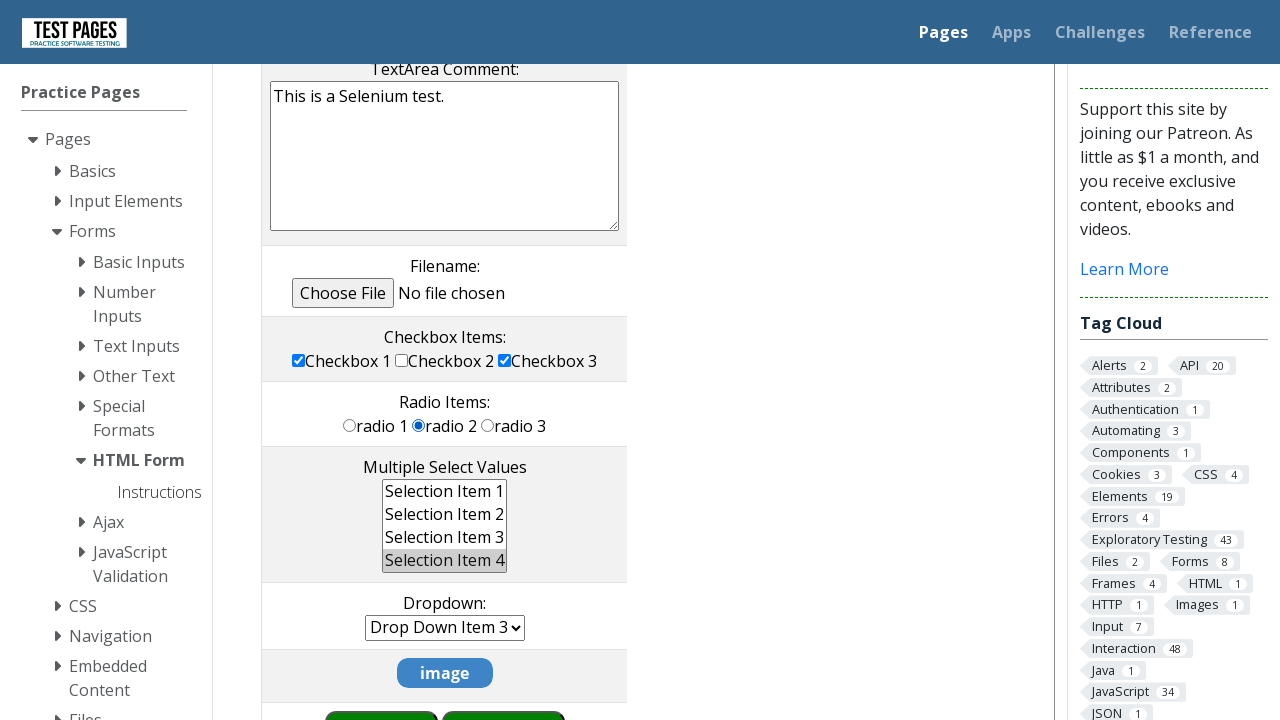

Scrolled submit button into view
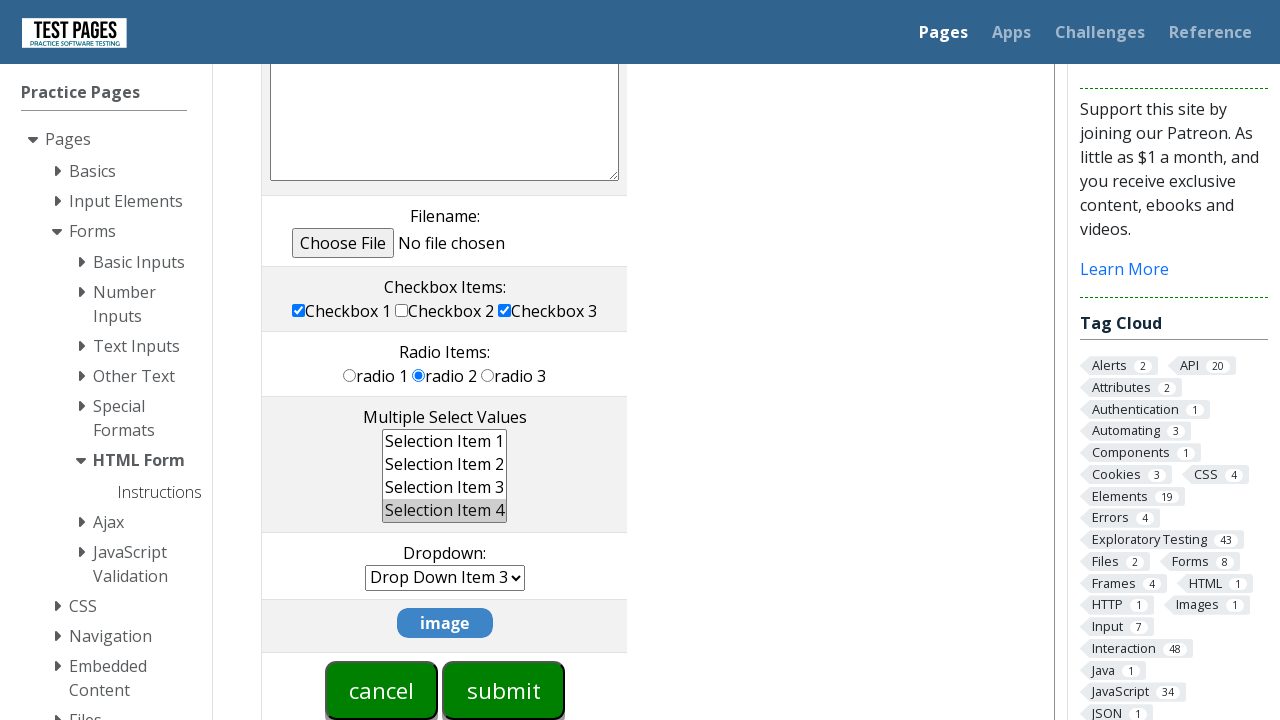

Clicked the submit button at (504, 690) on input[type="submit"]
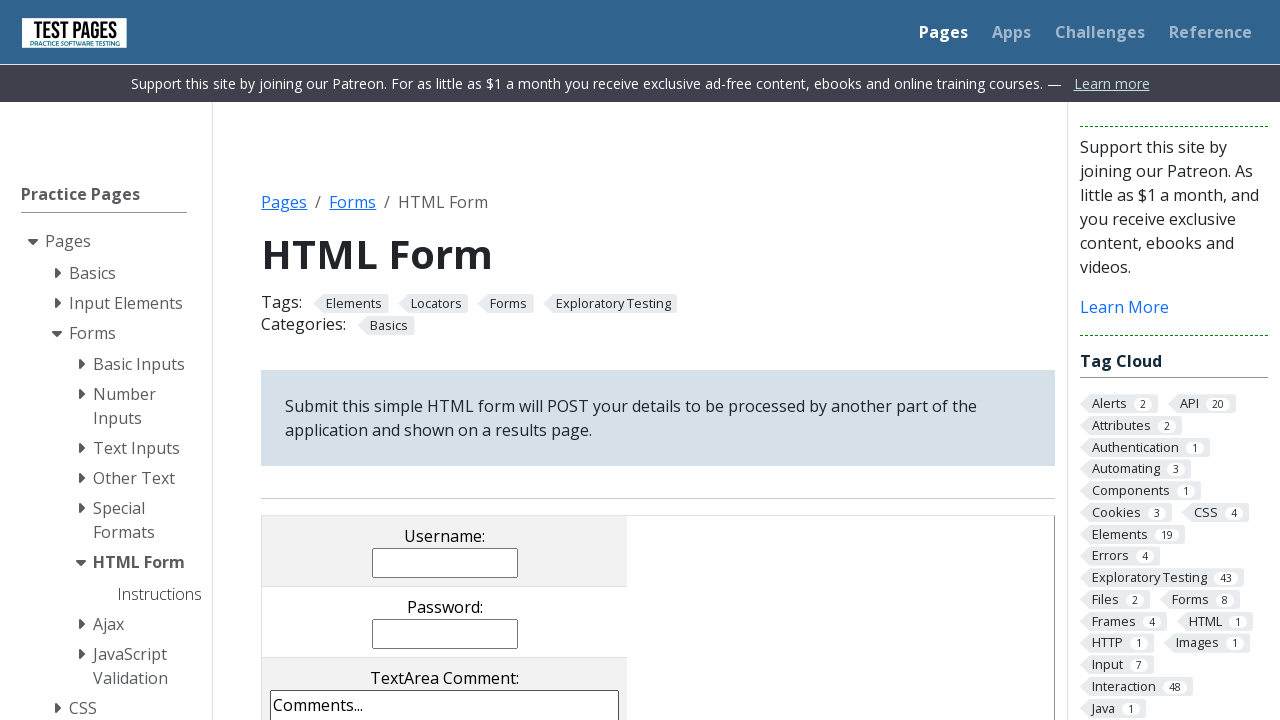

Form submission response page loaded successfully
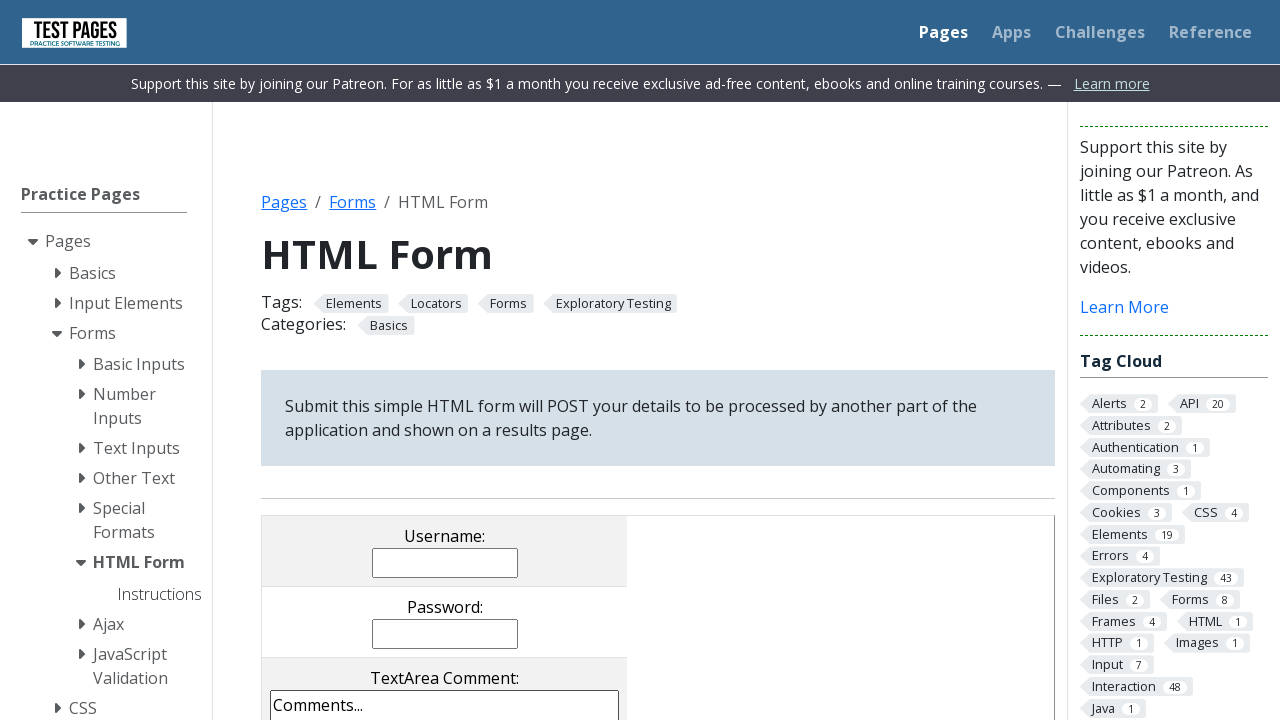

Retrieved response page body text
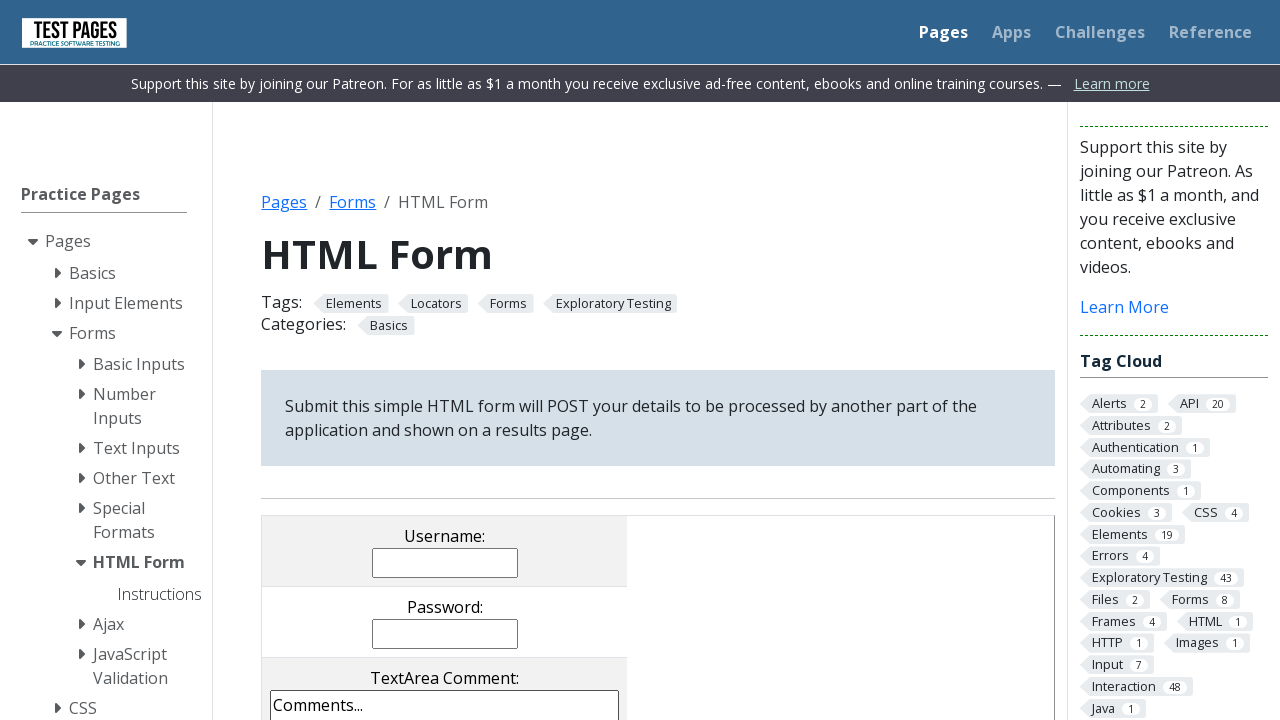

Verified form submission was successful - username and comments found in response
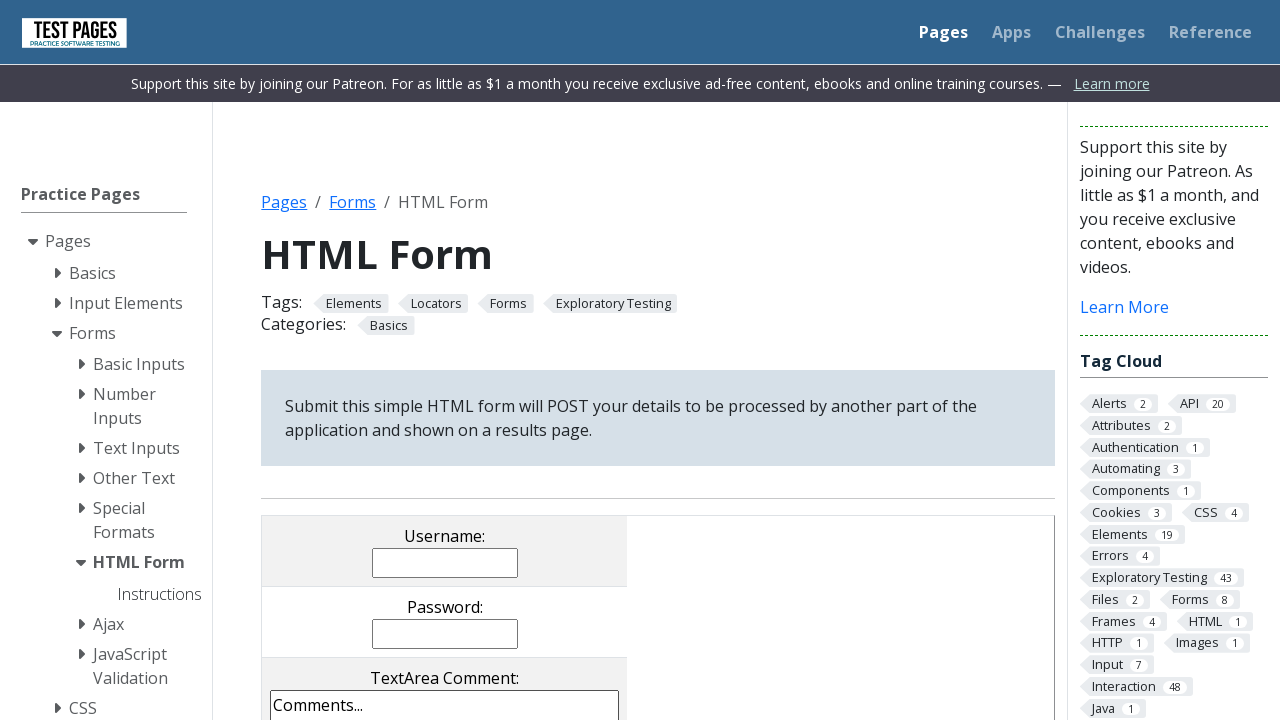

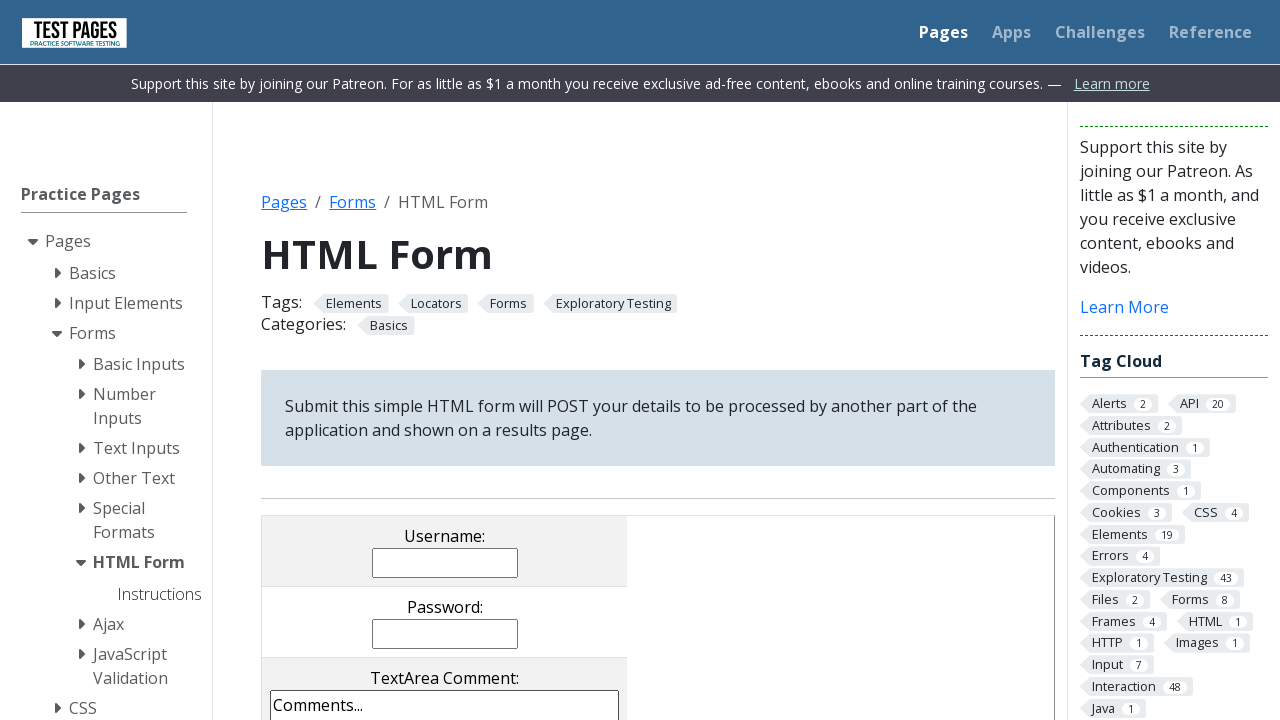